Tests the add/remove elements functionality by clicking "Add Element" button twice to create two delete buttons, then clicking one delete button and verifying only one element remains.

Starting URL: https://the-internet.herokuapp.com/add_remove_elements/

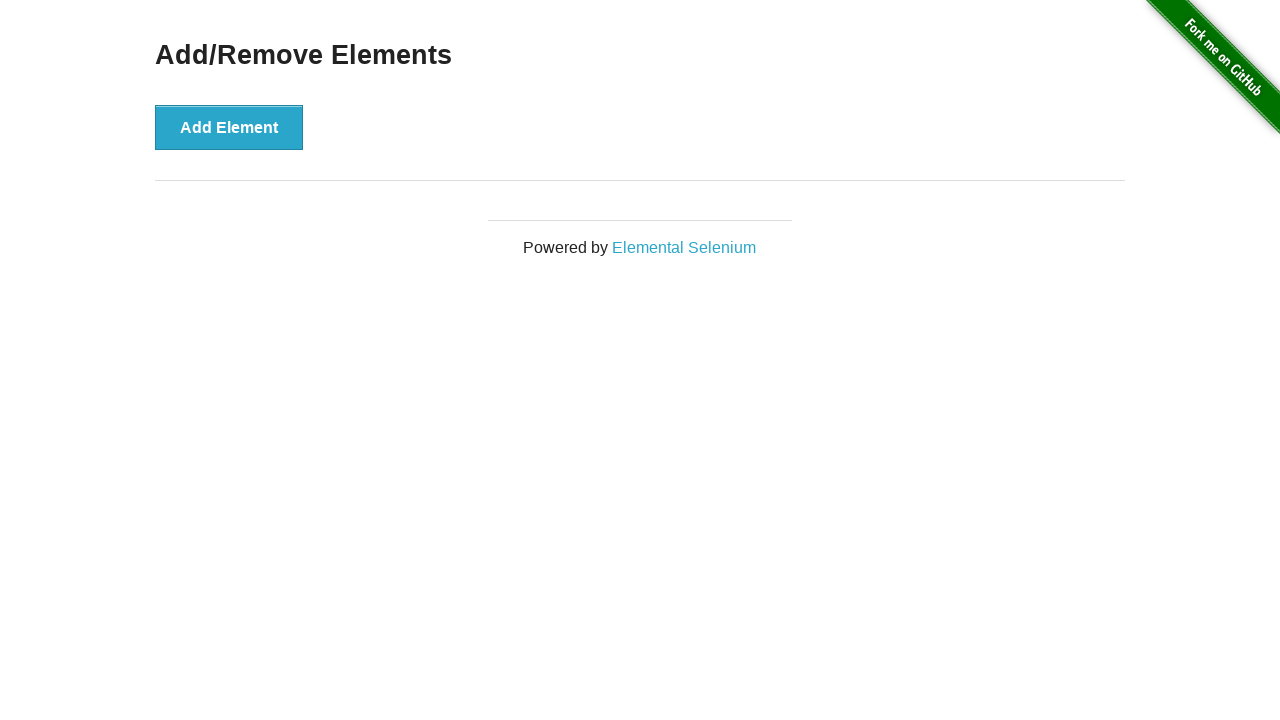

Clicked 'Add Element' button first time at (229, 127) on xpath=//button[text()='Add Element']
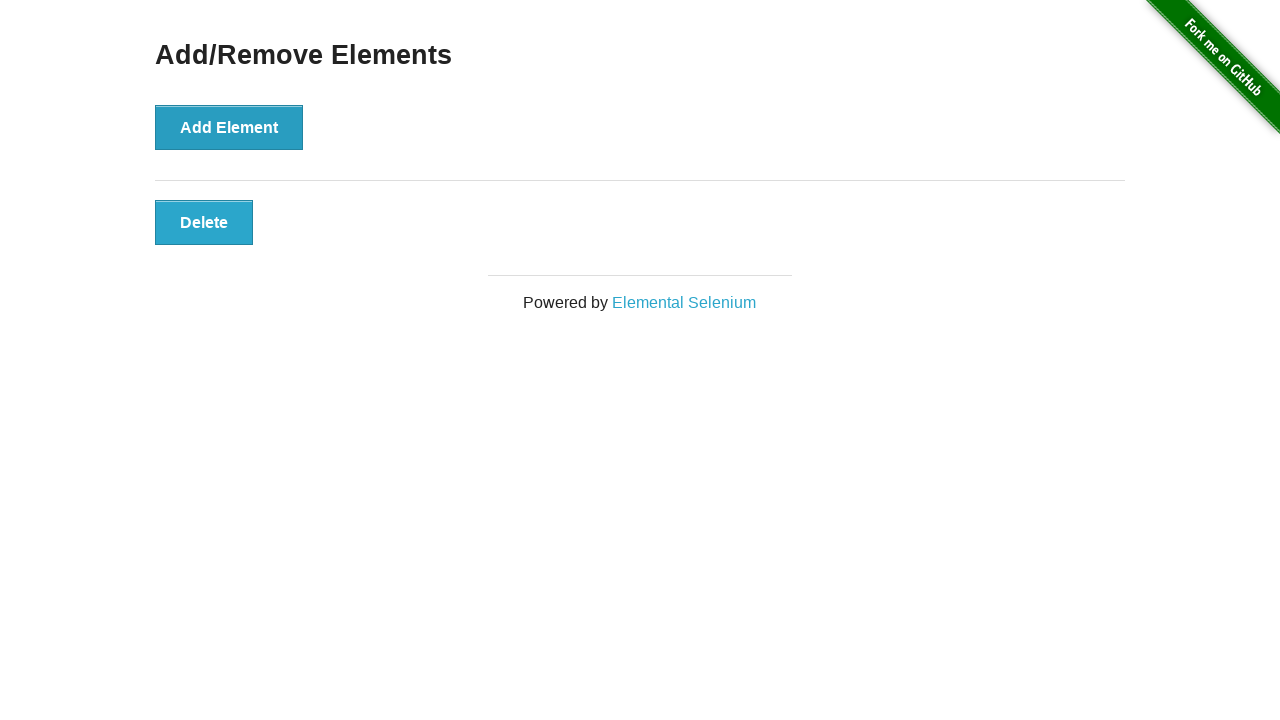

Clicked 'Add Element' button second time at (229, 127) on xpath=//button[text()='Add Element']
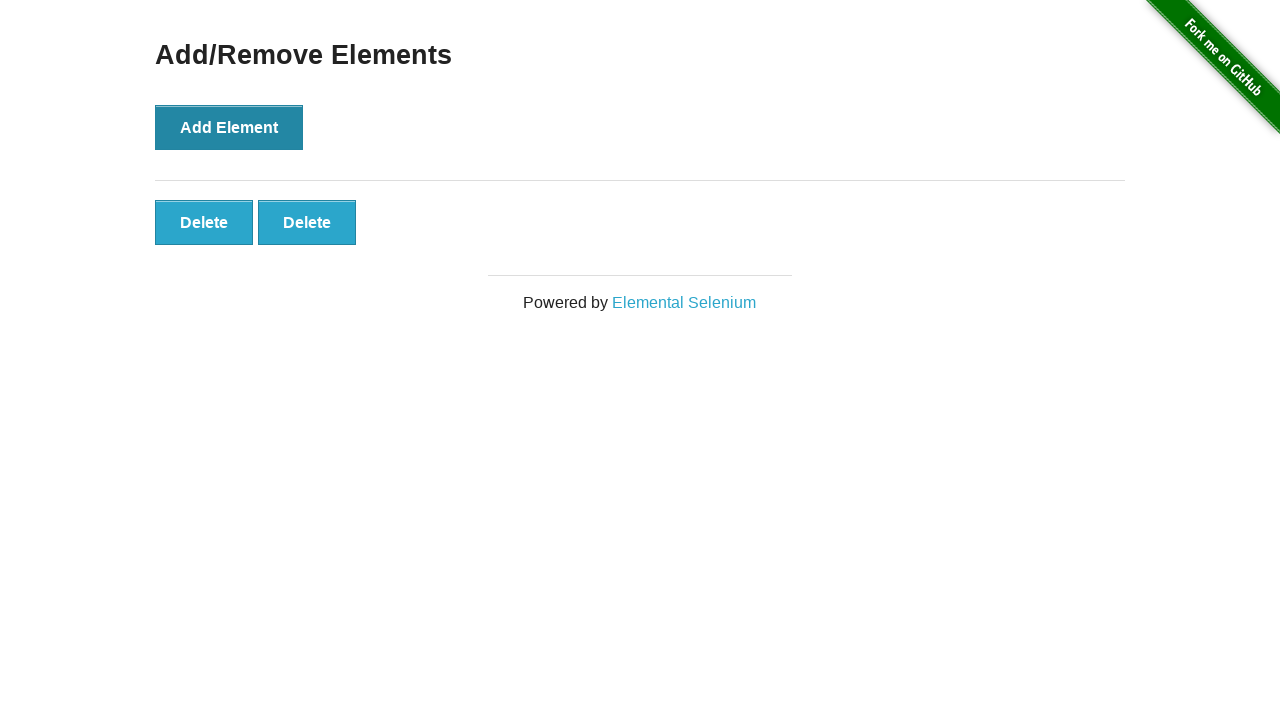

Clicked first 'Delete' button to remove one element at (204, 222) on xpath=//button[text()='Delete']
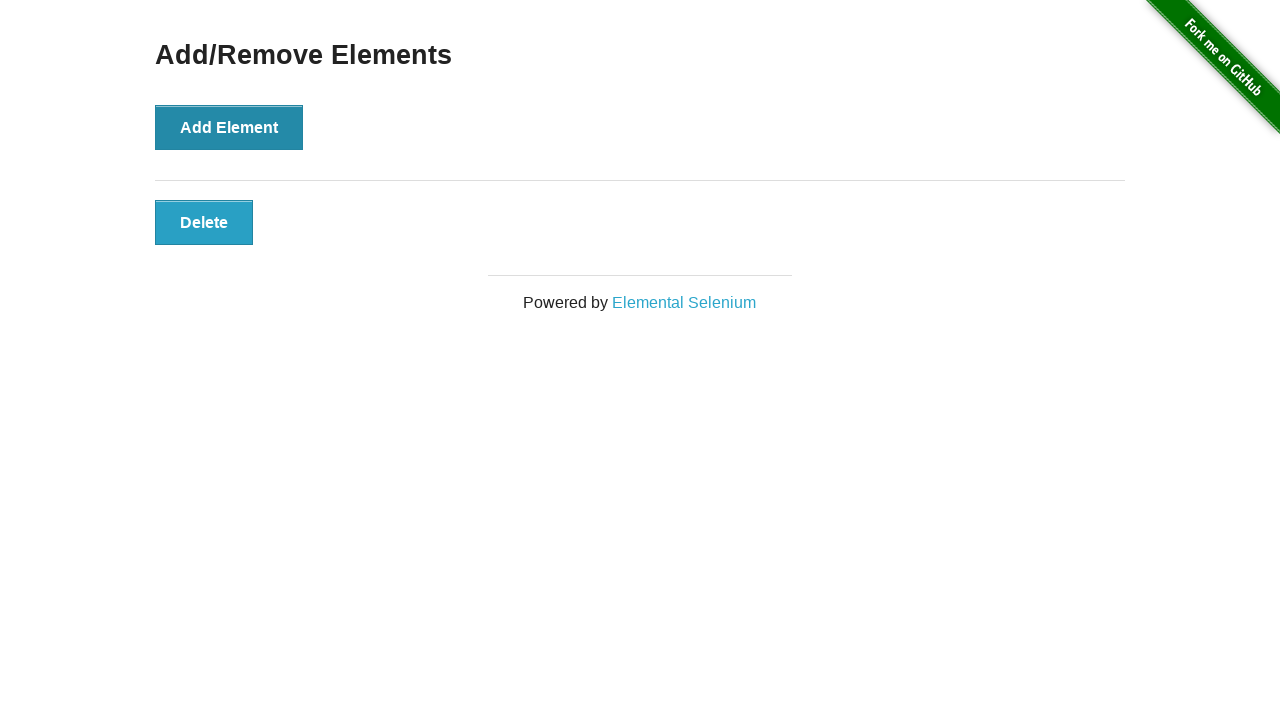

Retrieved all remaining elements with class 'added-manually'
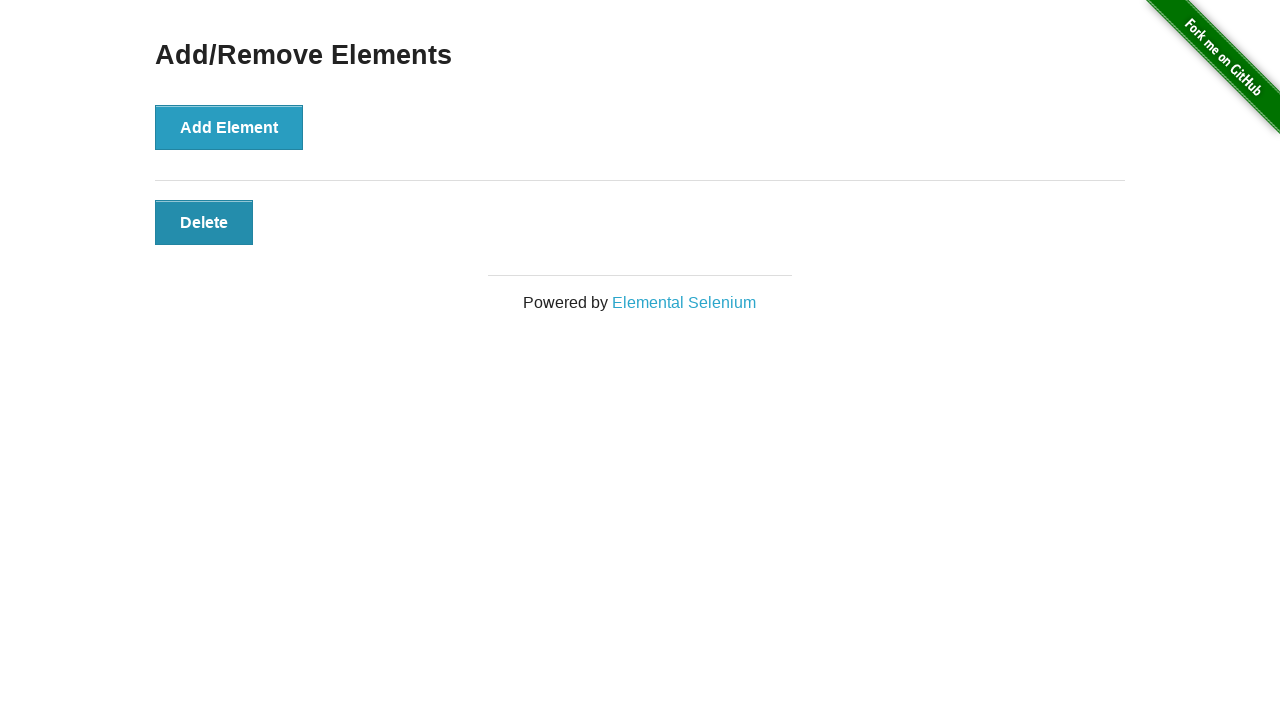

Verified that only 1 element remains after deletion
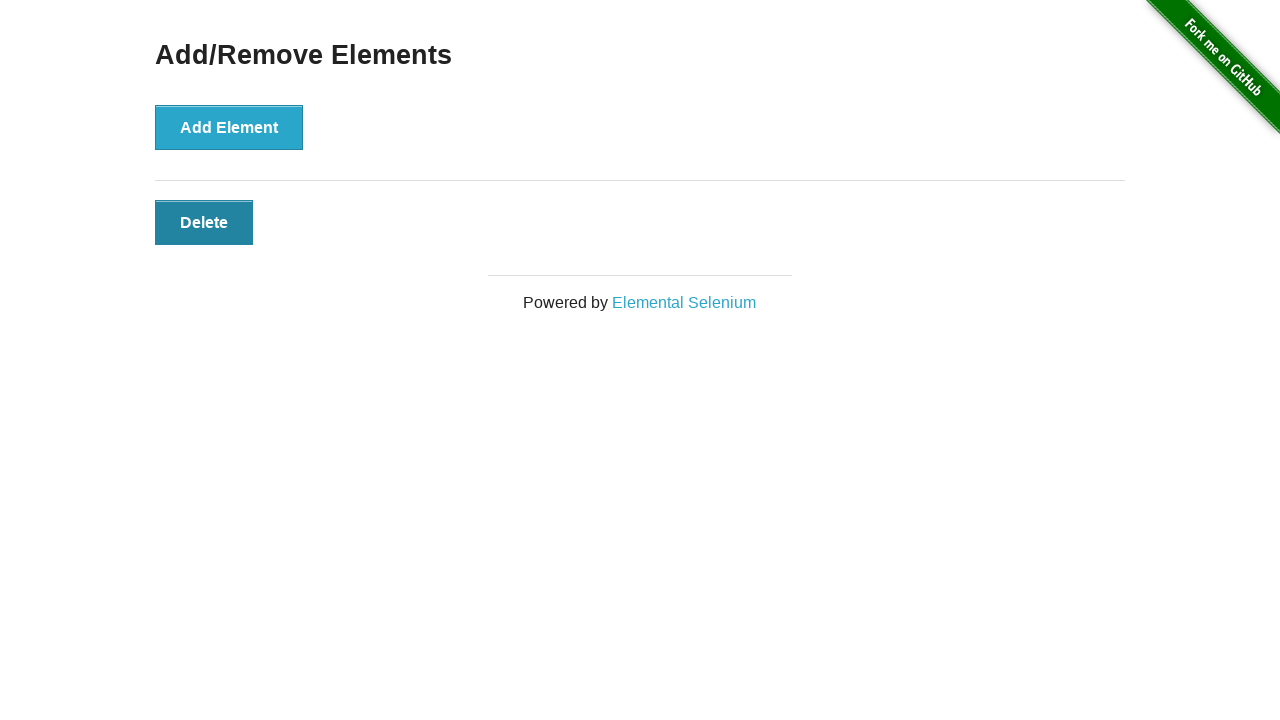

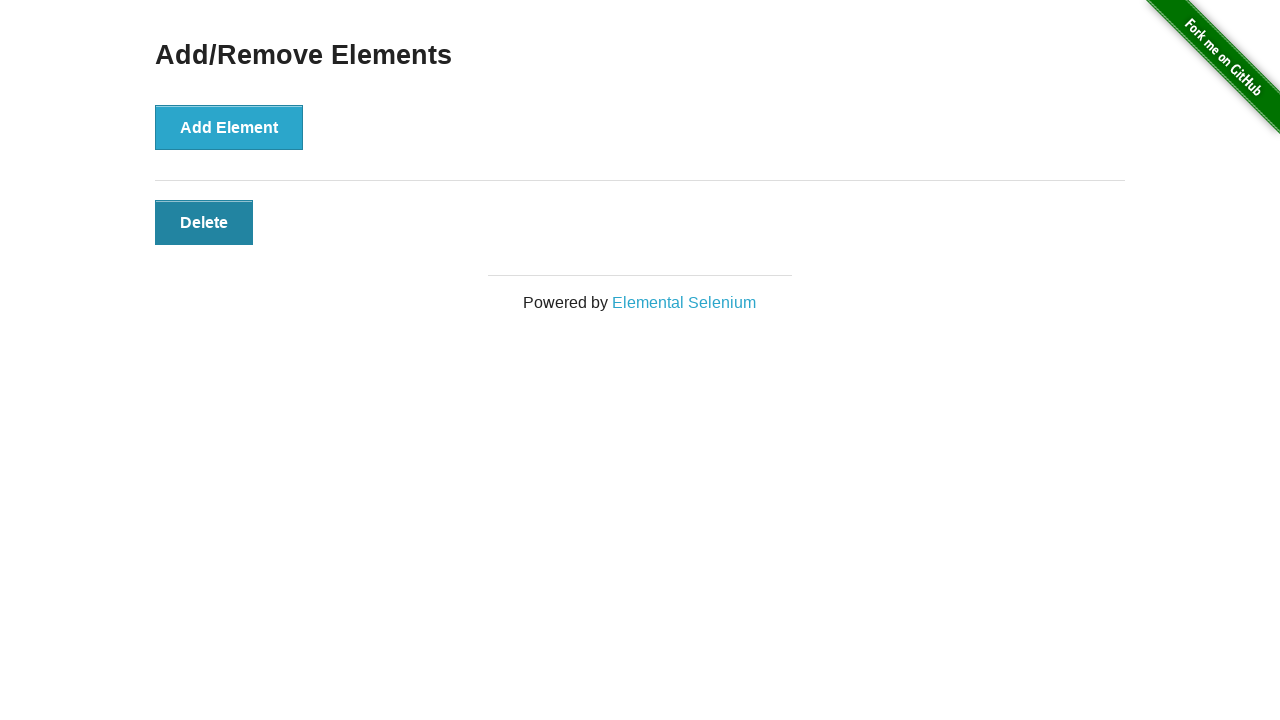